Tests multiple windows handling by opening a new browser tab and verifying its title

Starting URL: https://the-internet.herokuapp.com/

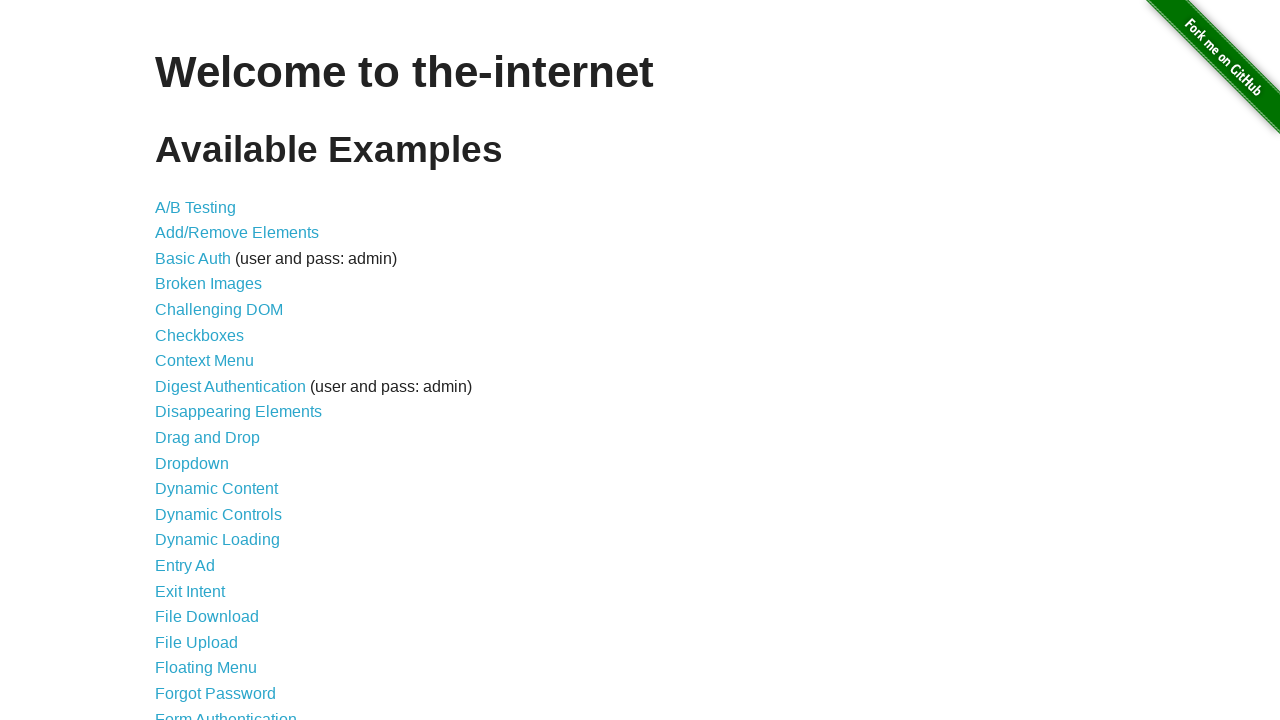

Navigated to the-internet.herokuapp.com
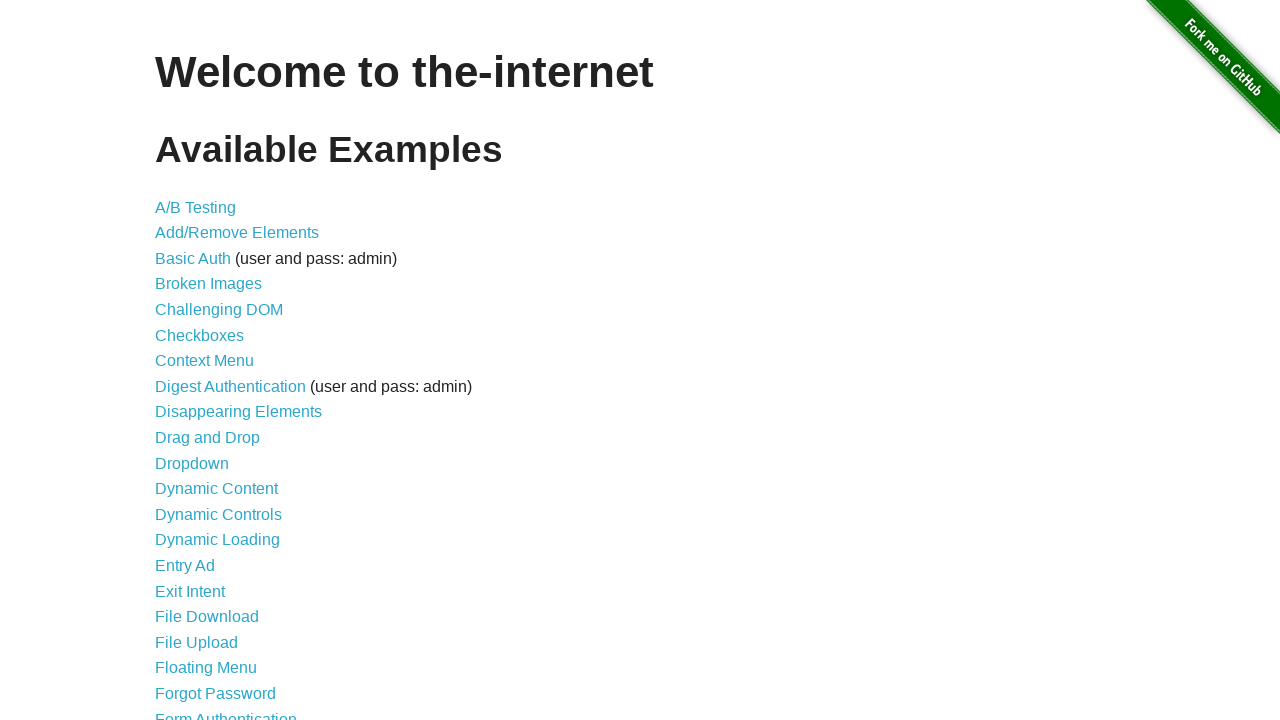

Clicked on Multiple Windows link at (218, 369) on internal:role=link[name="Multiple Windows"i]
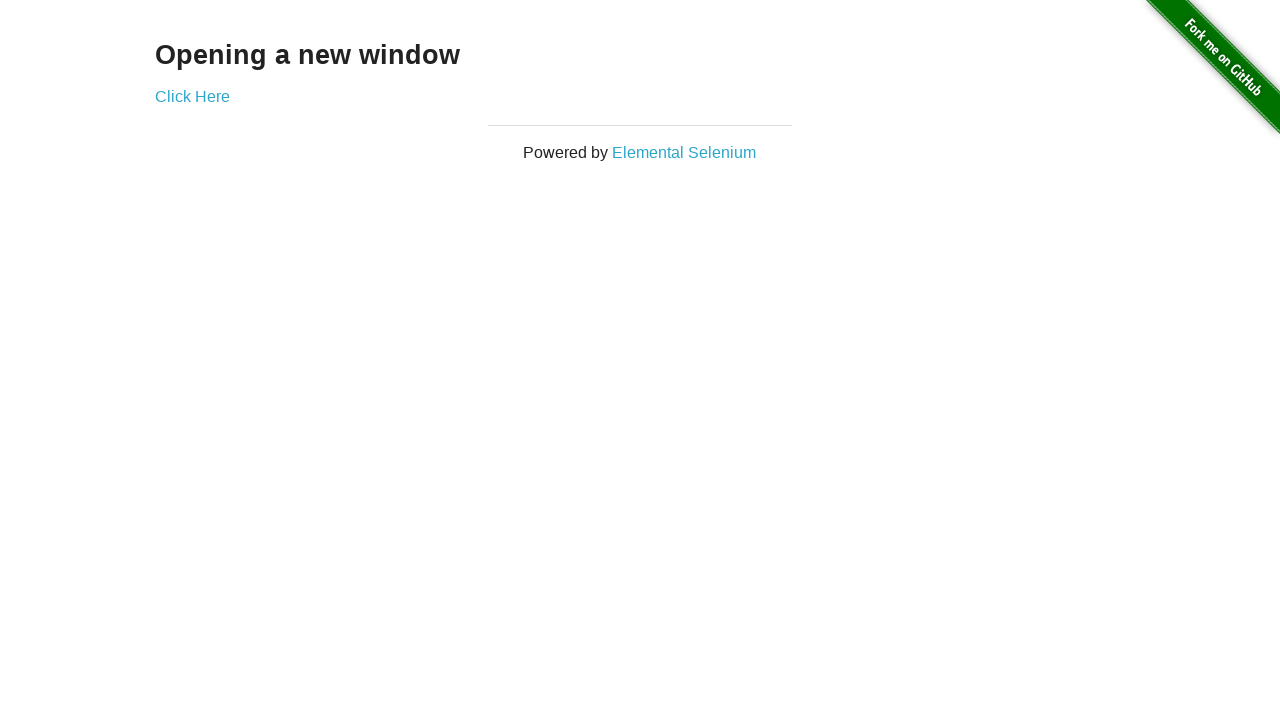

Clicked on Click Here link to open new window at (192, 96) on internal:role=link[name="Click Here"i]
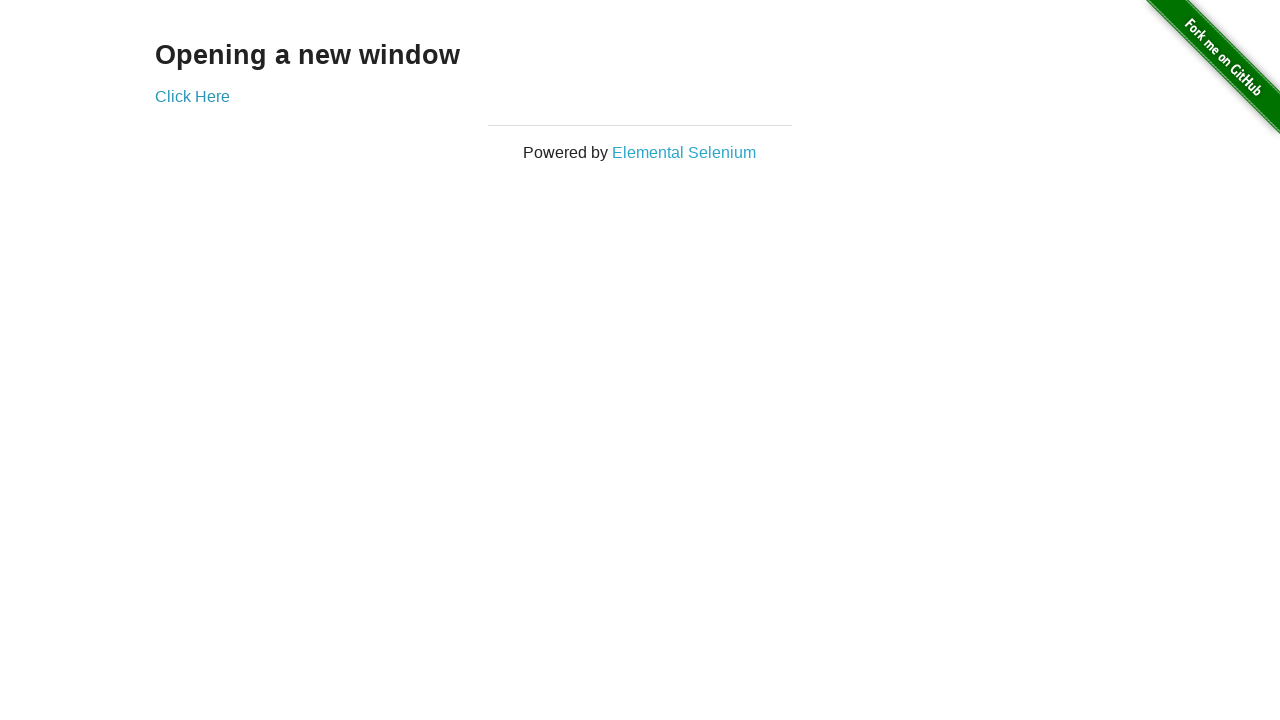

New page loaded
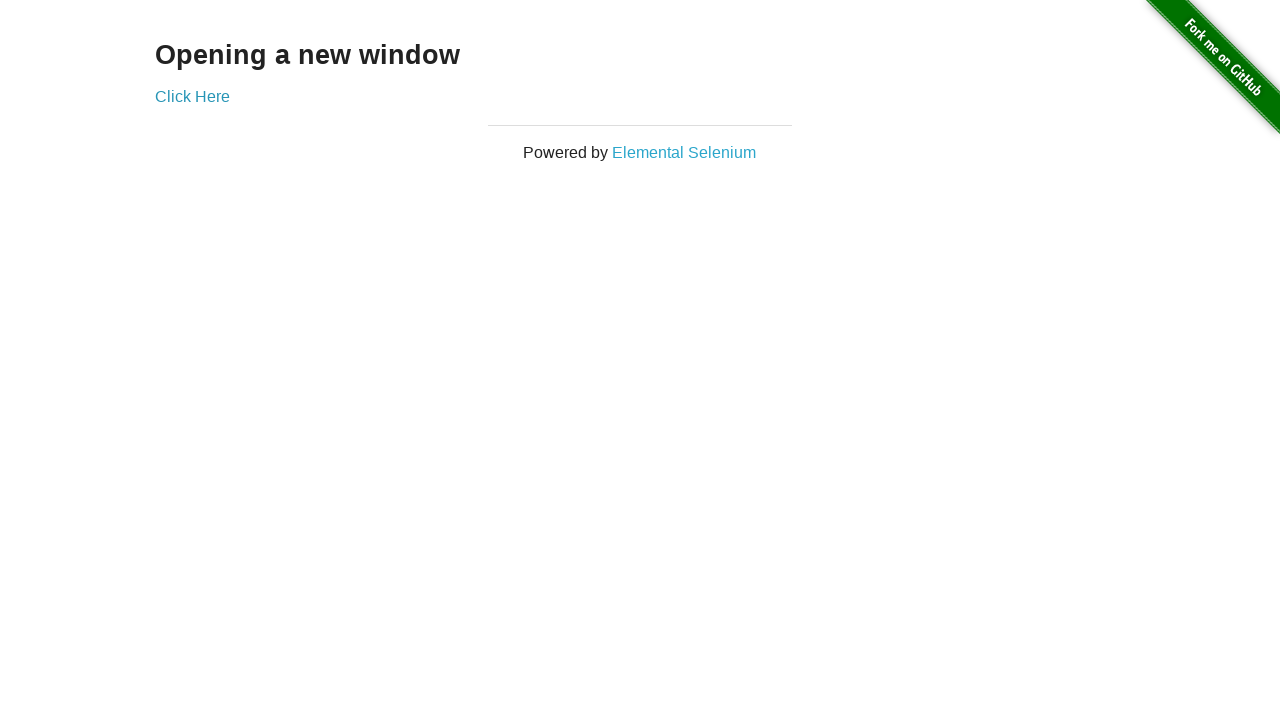

New page brought to front
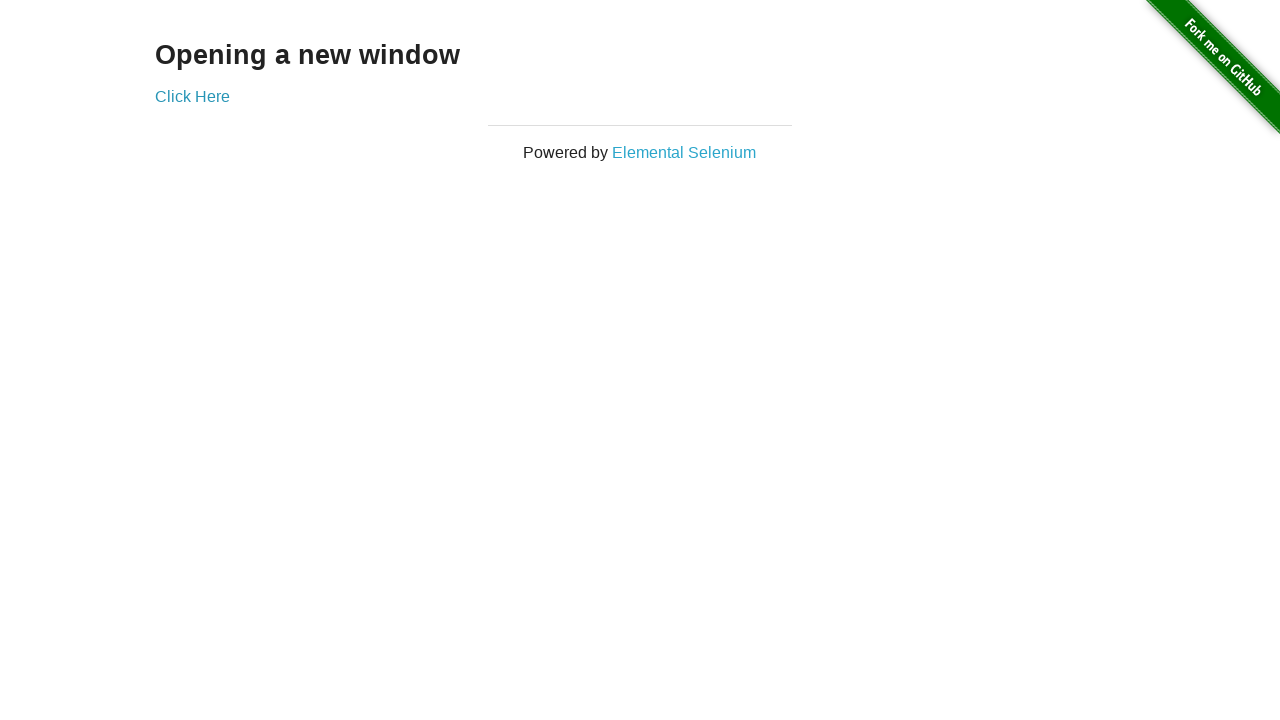

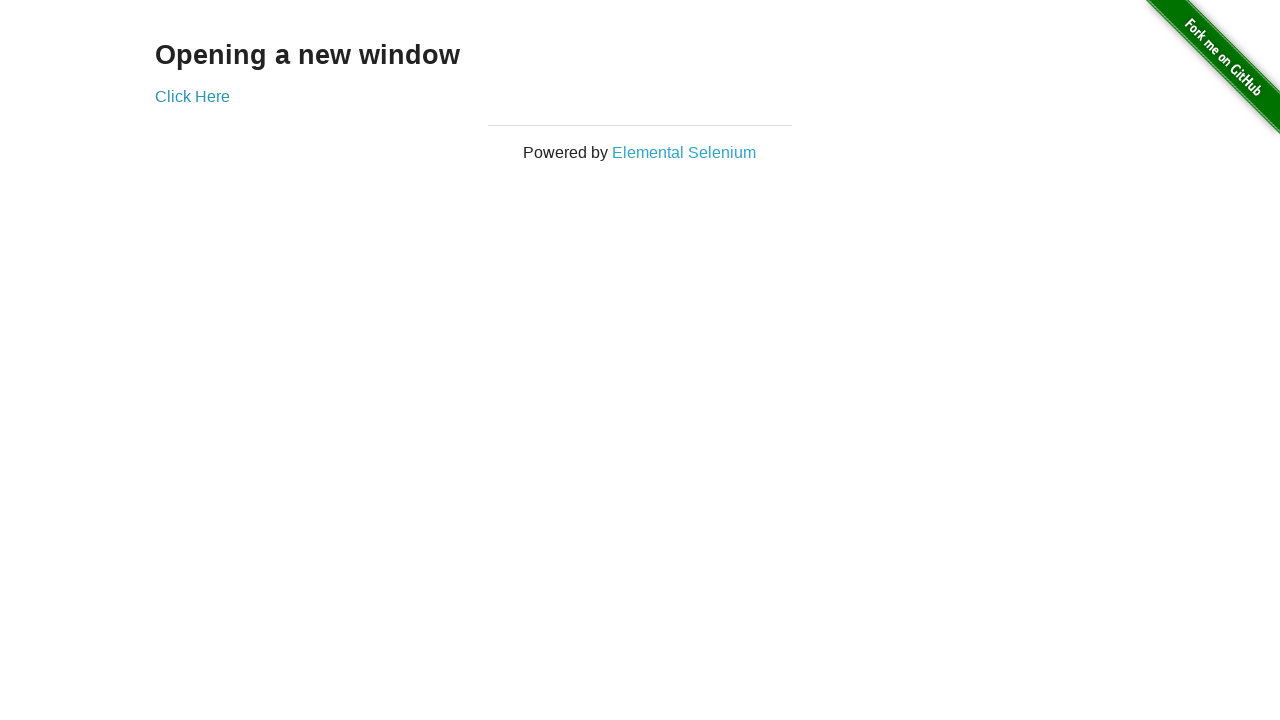